Opens the OpenCart store home page and verifies the page loads correctly by checking URL and title

Starting URL: https://naveenautomationlabs.com/opencart

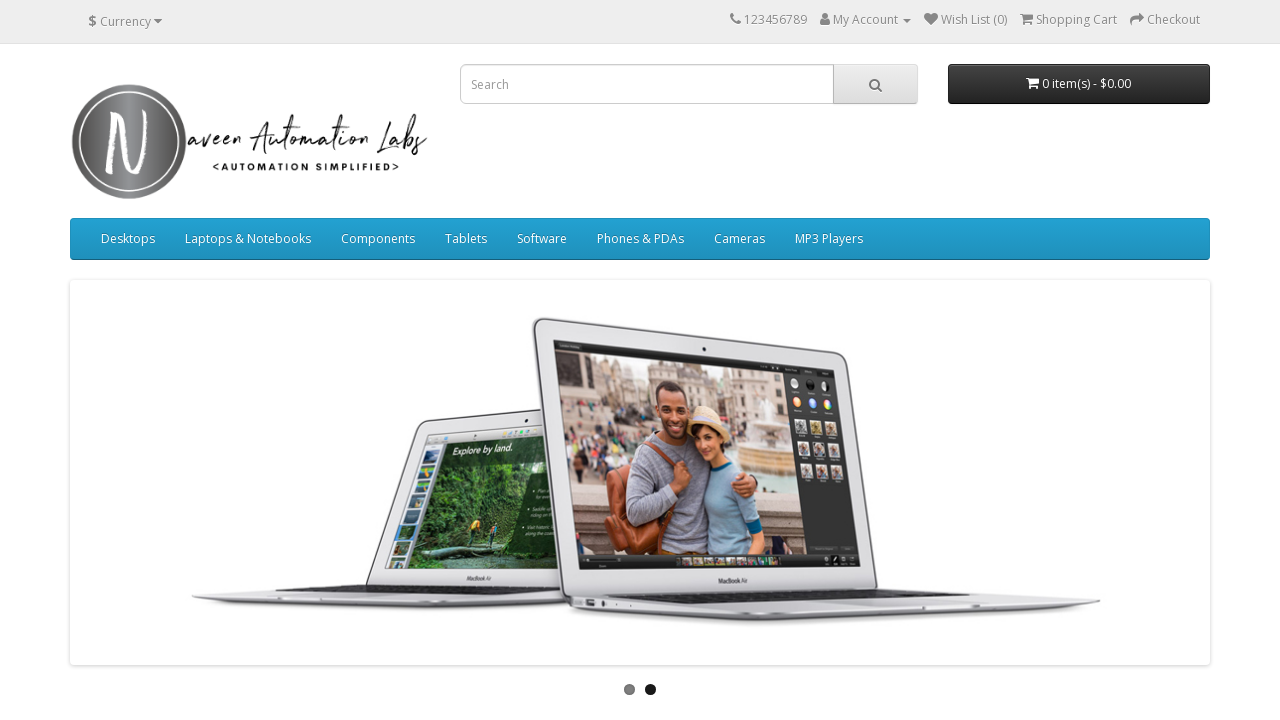

Waited for page to reach domcontentloaded state
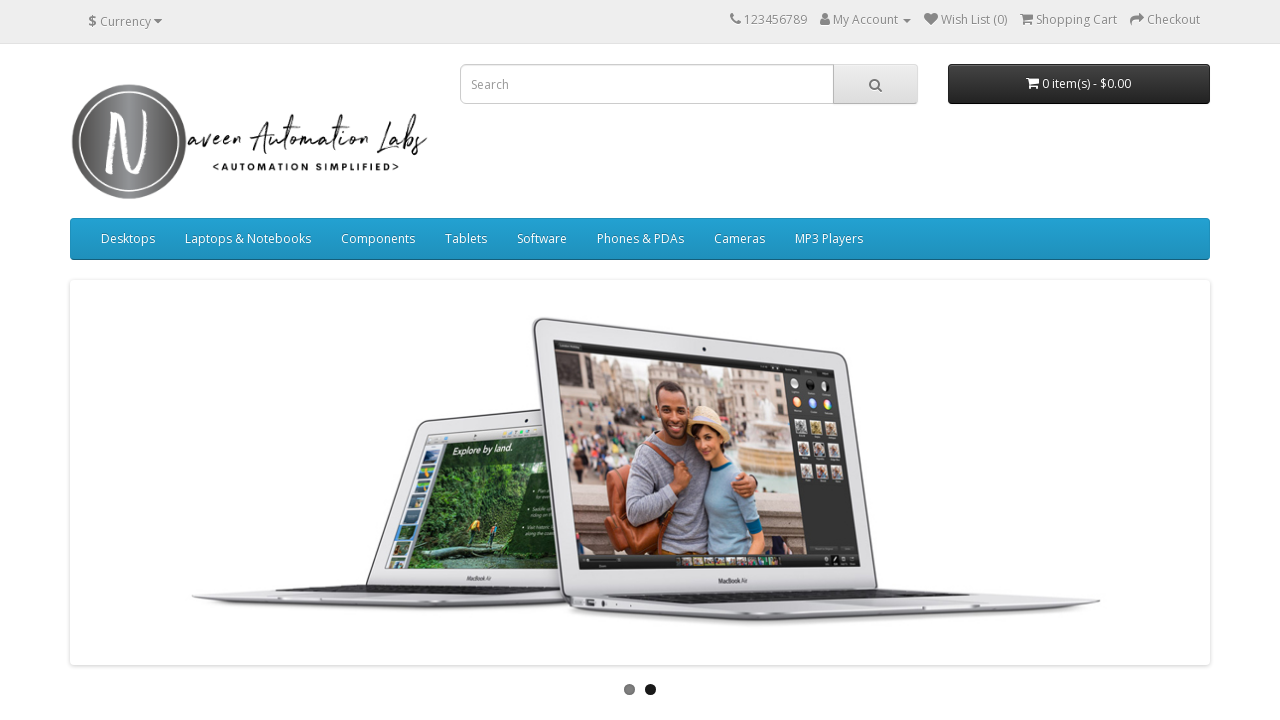

Body element is present on page
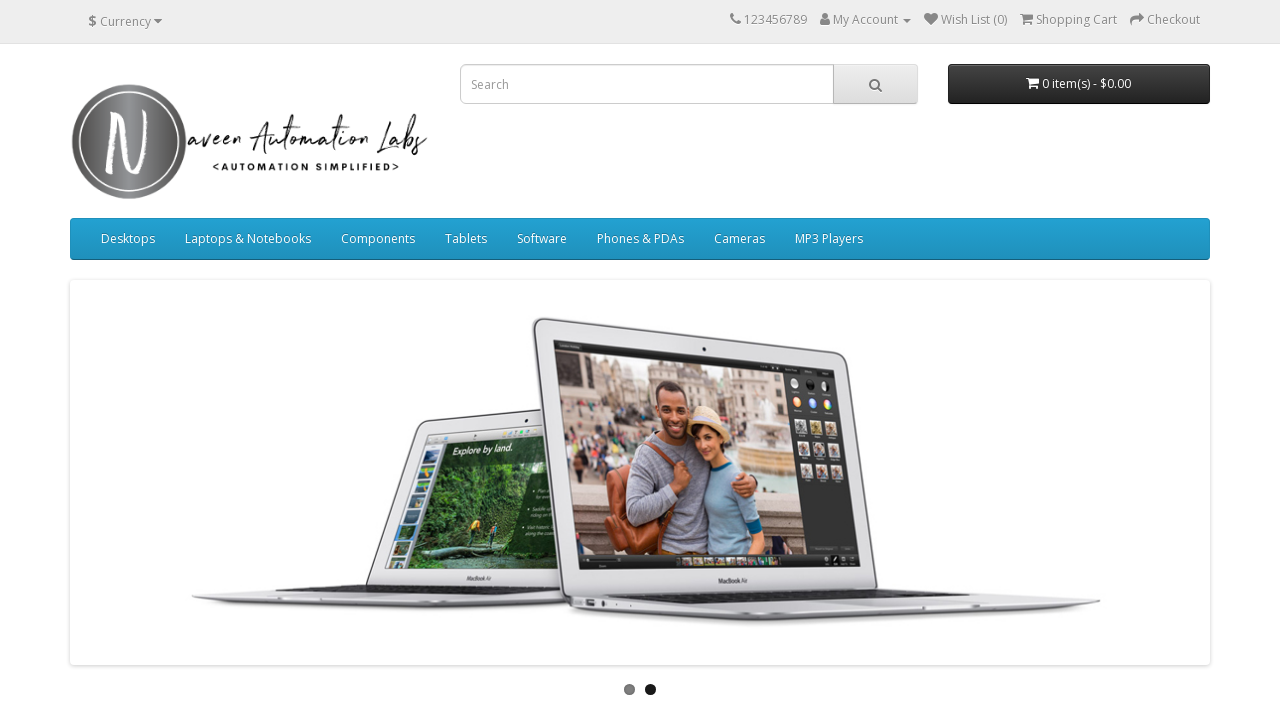

Retrieved current URL: https://naveenautomationlabs.com/opencart/
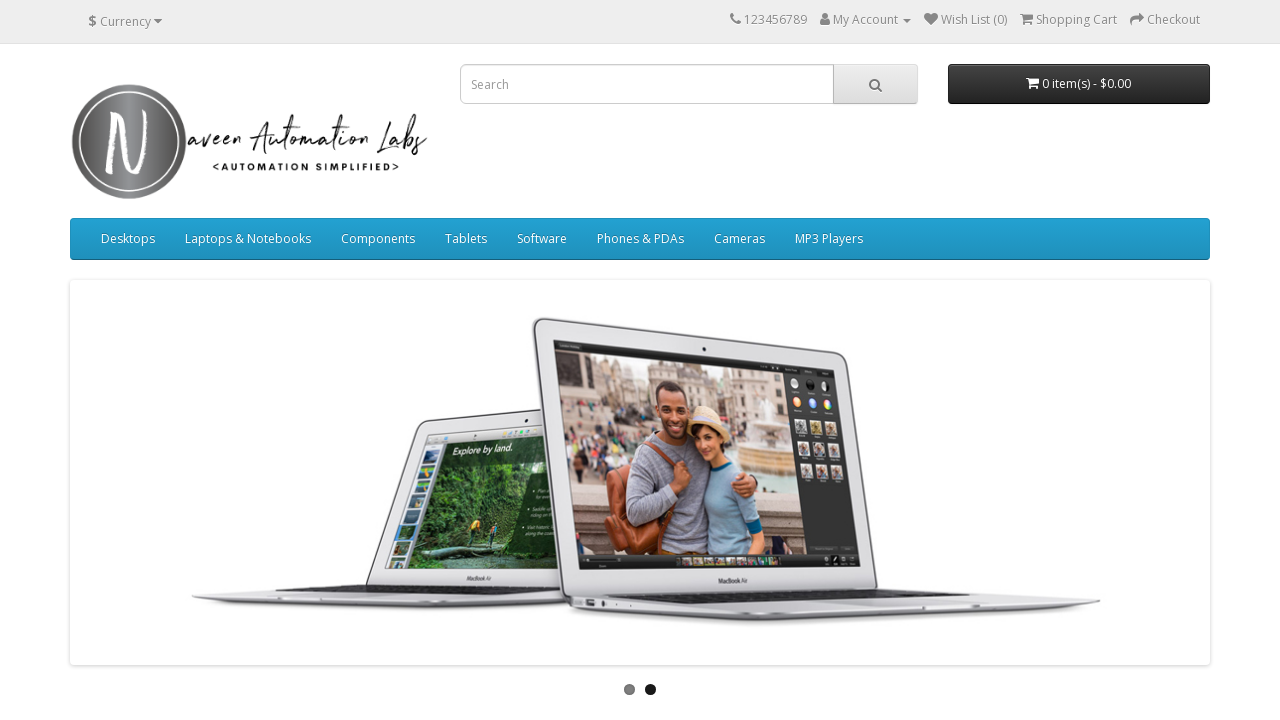

Verified URL contains 'opencart'
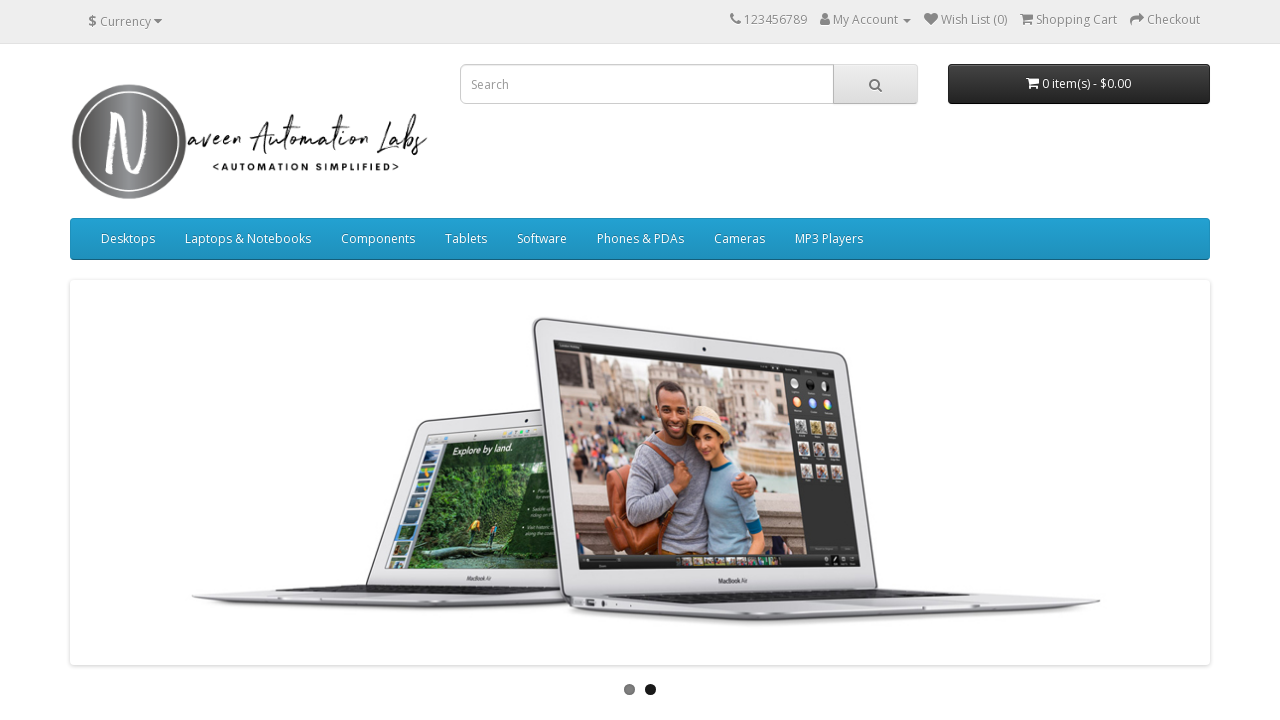

Retrieved page title: Your Store
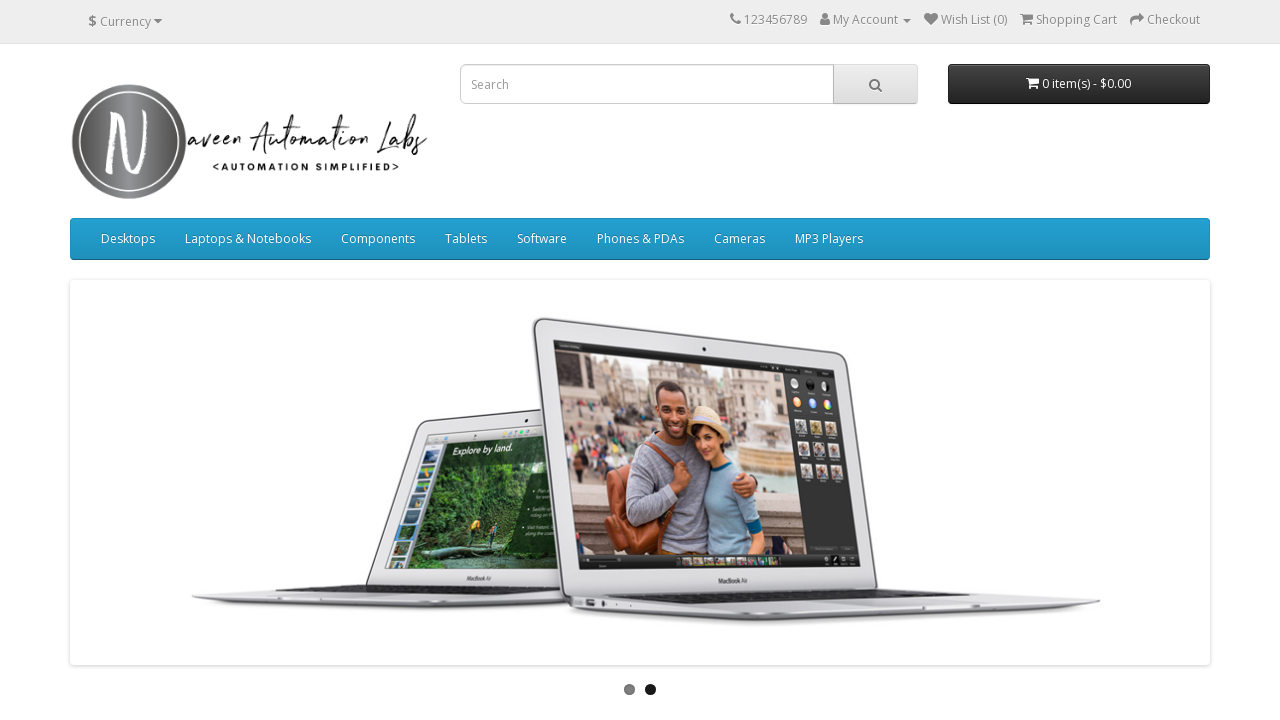

Verified page has a non-empty title
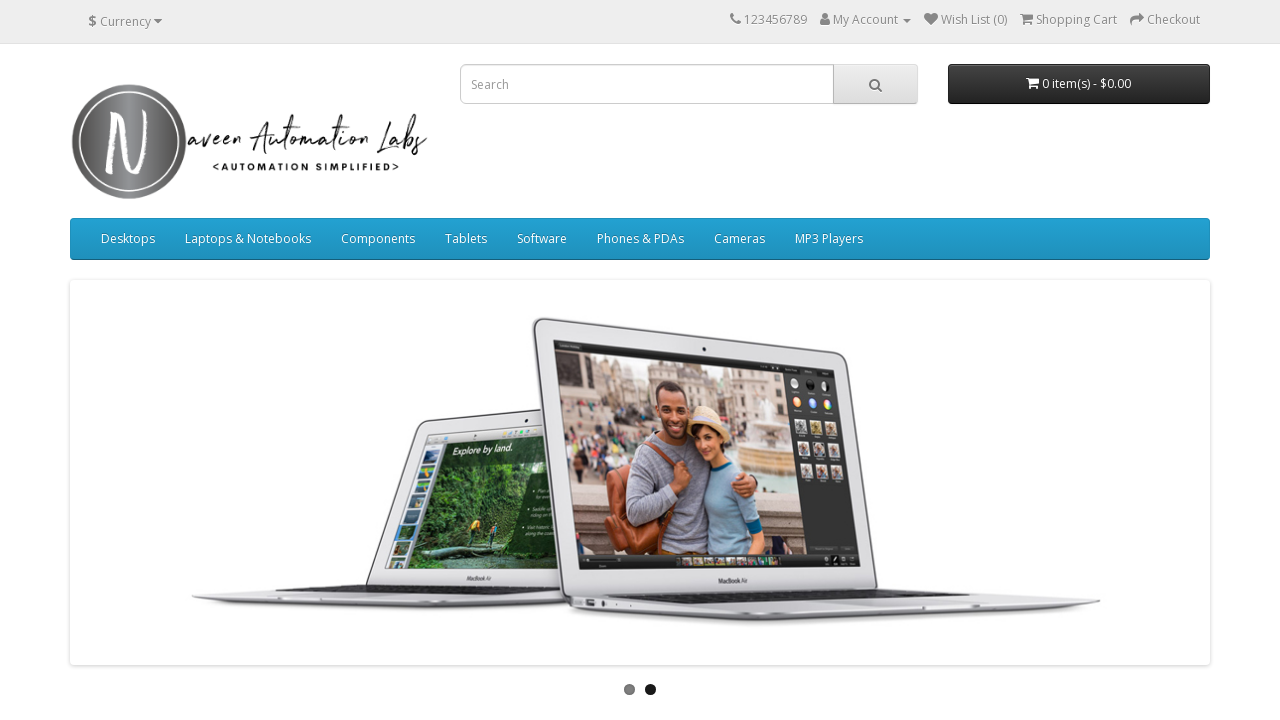

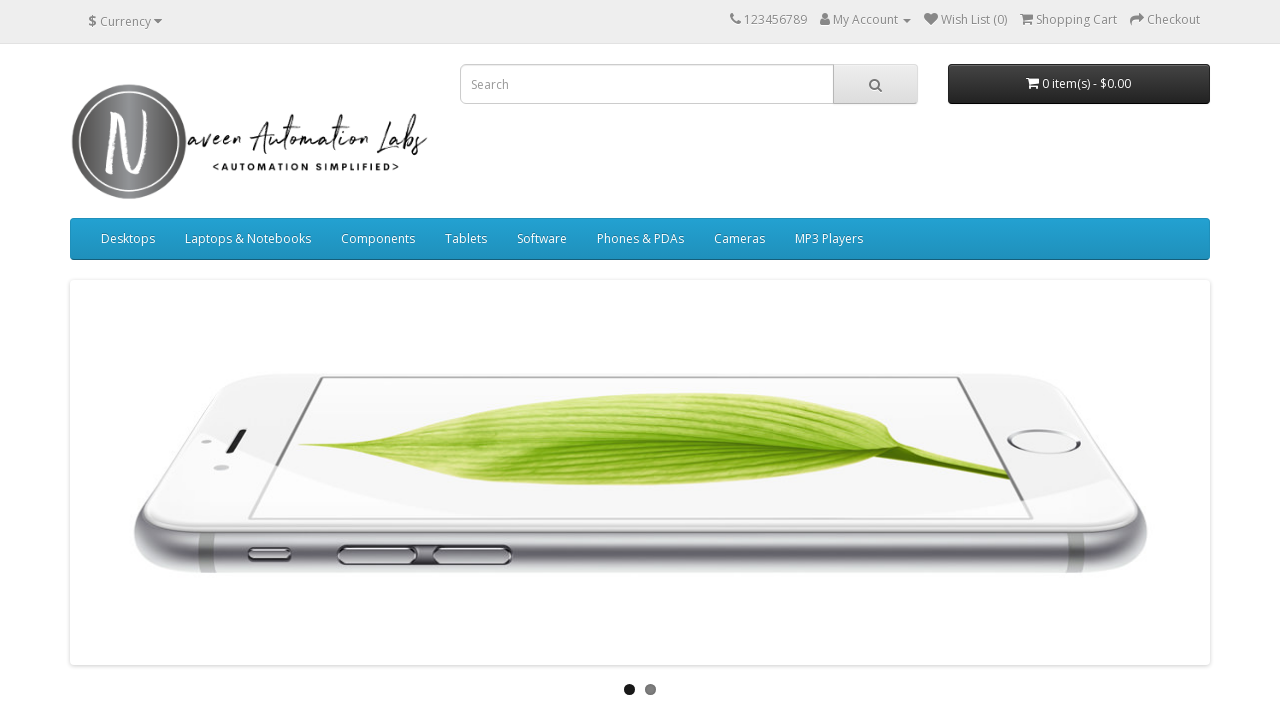